Tests table handling functionality including verifying table structure (columns/rows), checking checkboxes for specific products, and navigating through pagination pages.

Starting URL: https://testautomationpractice.blogspot.com/

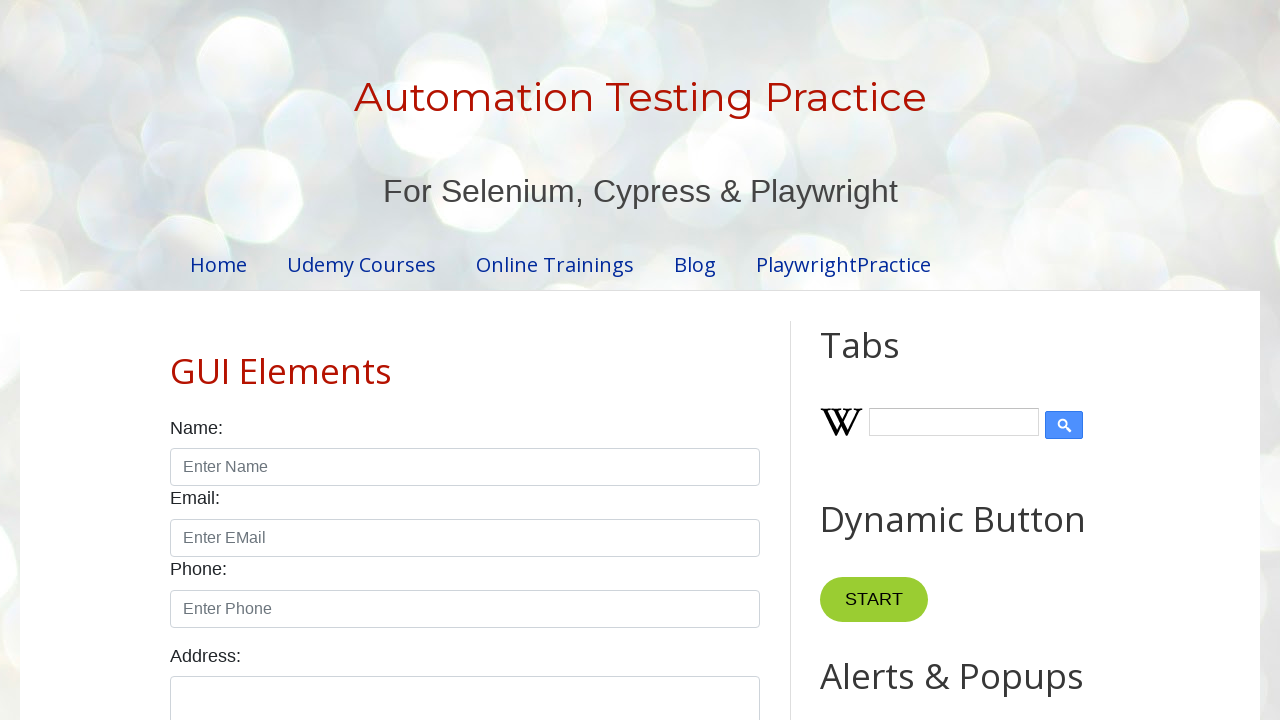

Verified page title is 'Automation Testing Practice'
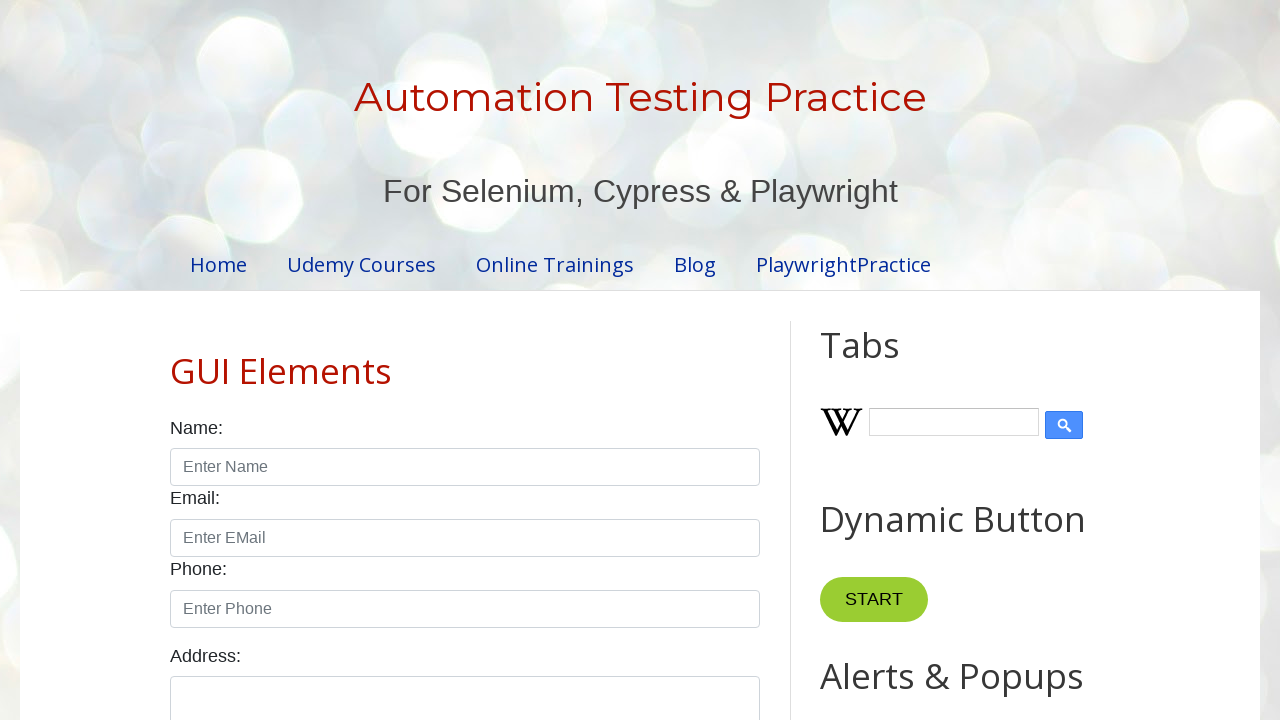

Verified table title 'Pagination Web Table' is visible
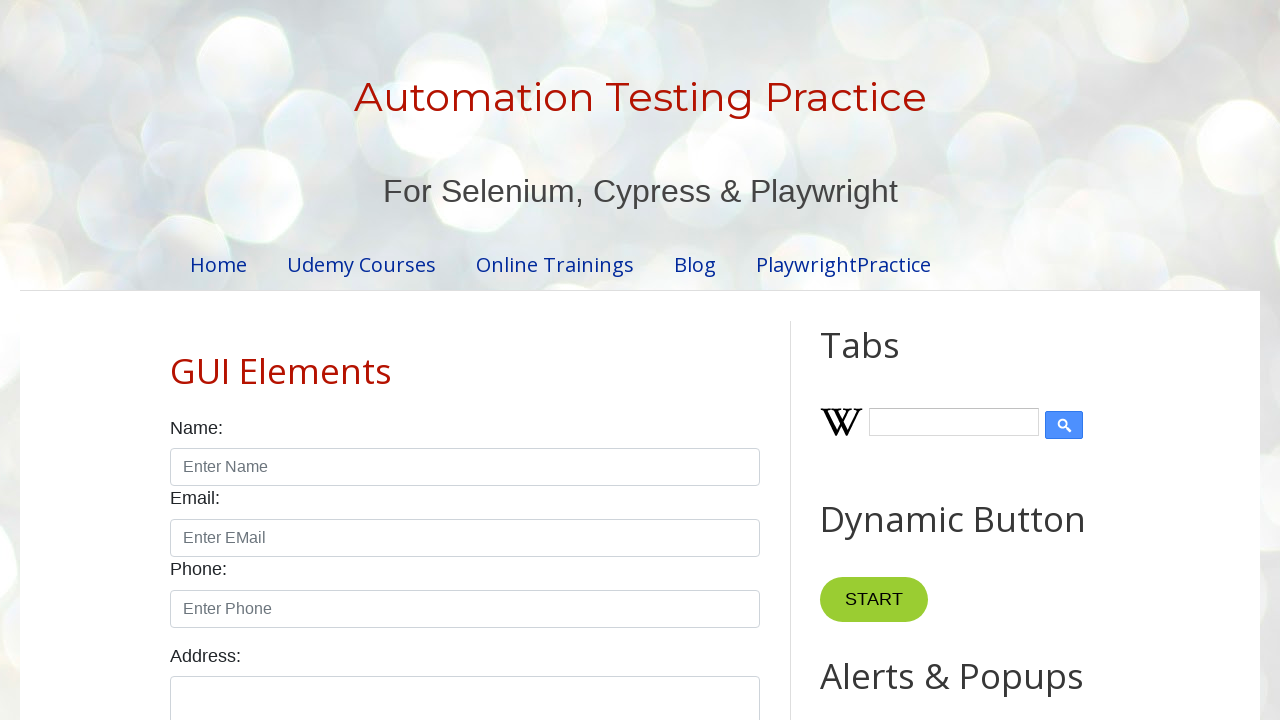

Verified table with id 'productTable' is visible
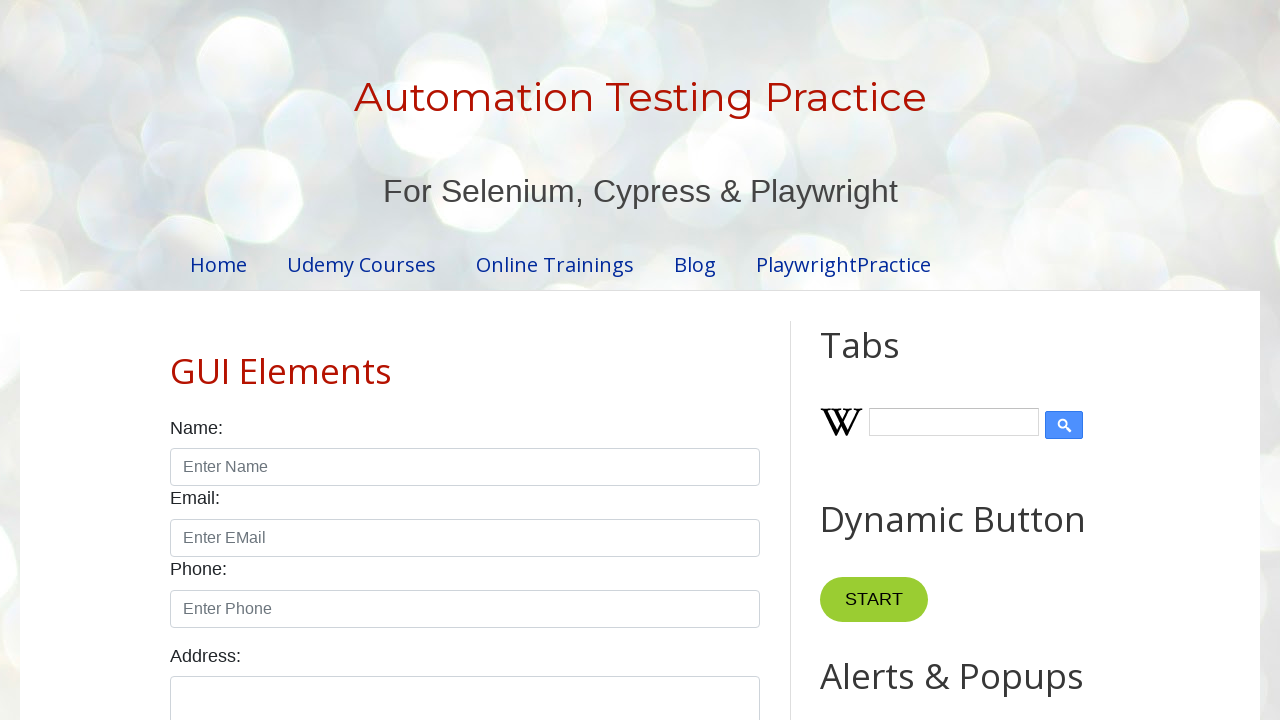

Verified table has 4 column headers
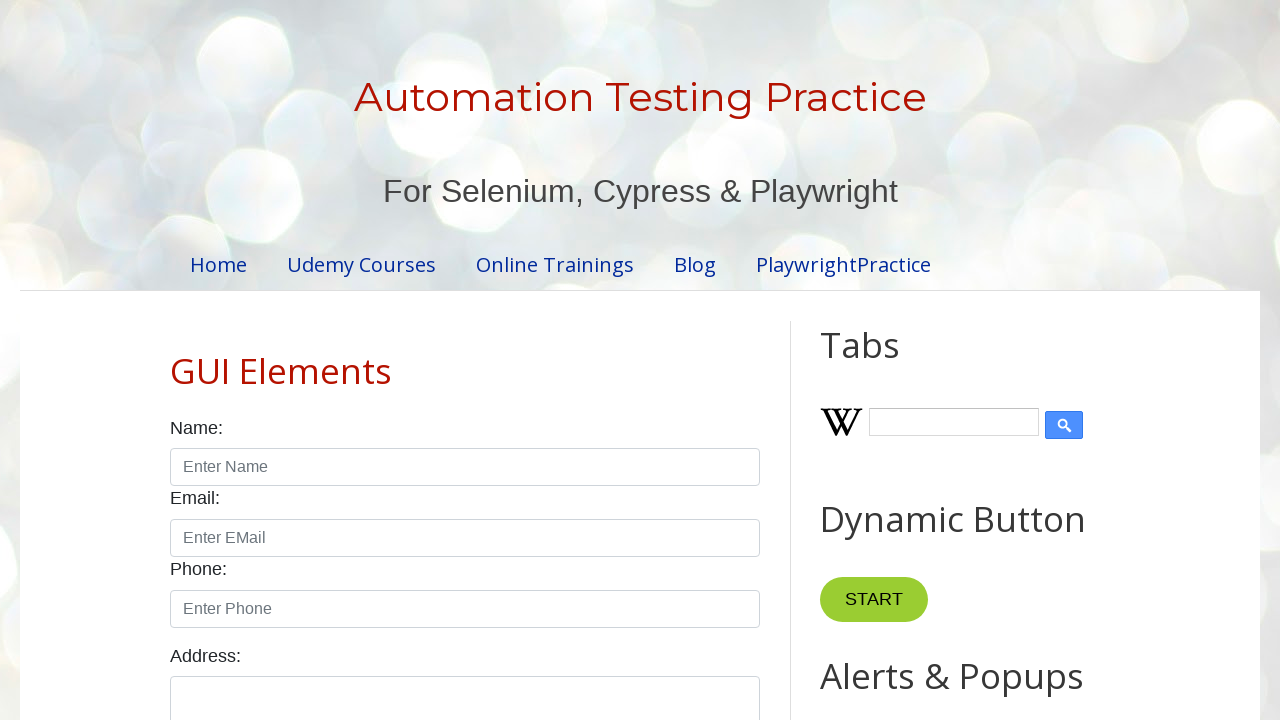

Verified table has 5 rows in body
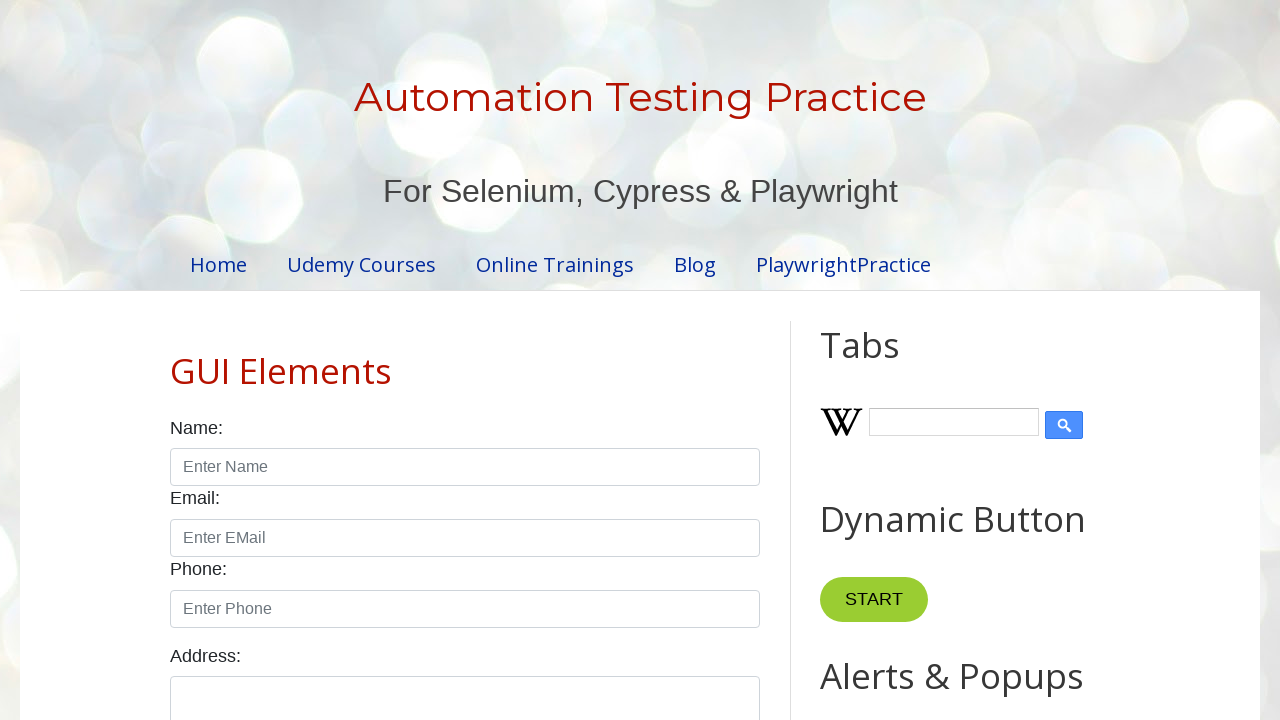

Verified column headers are 'ID', 'Name', 'Price', 'Select'
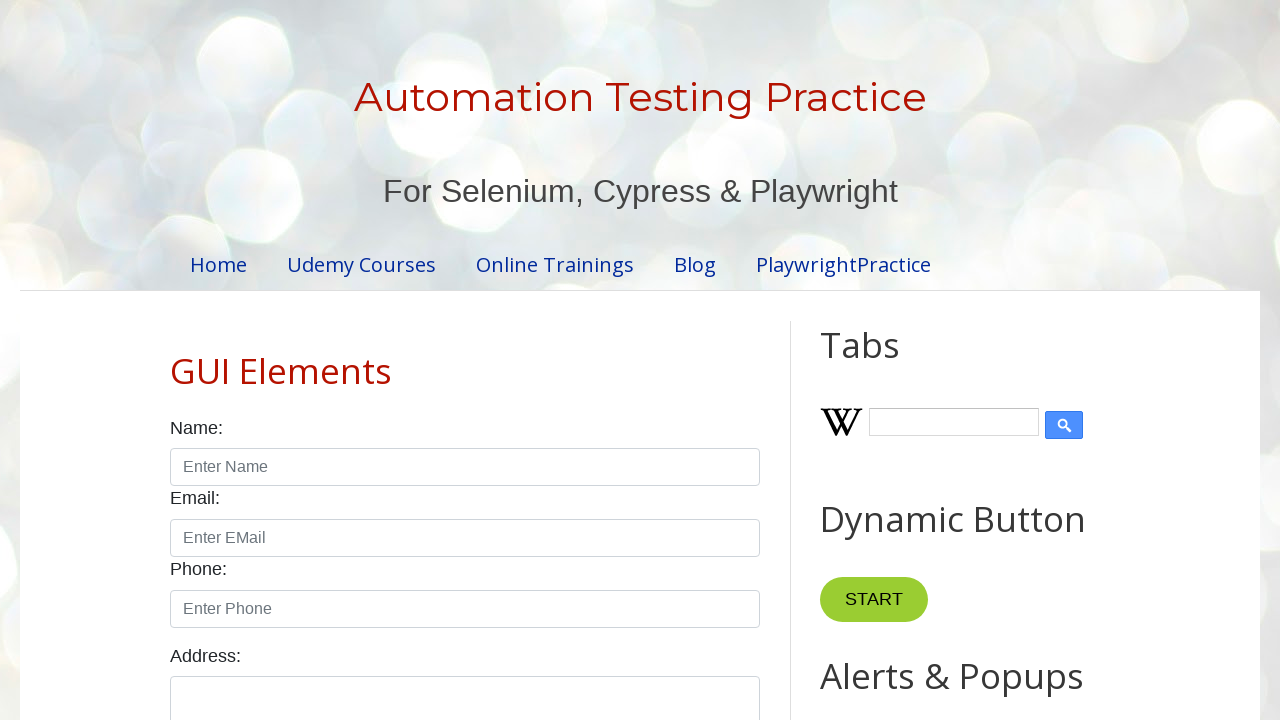

Located 'Price' column at index 2
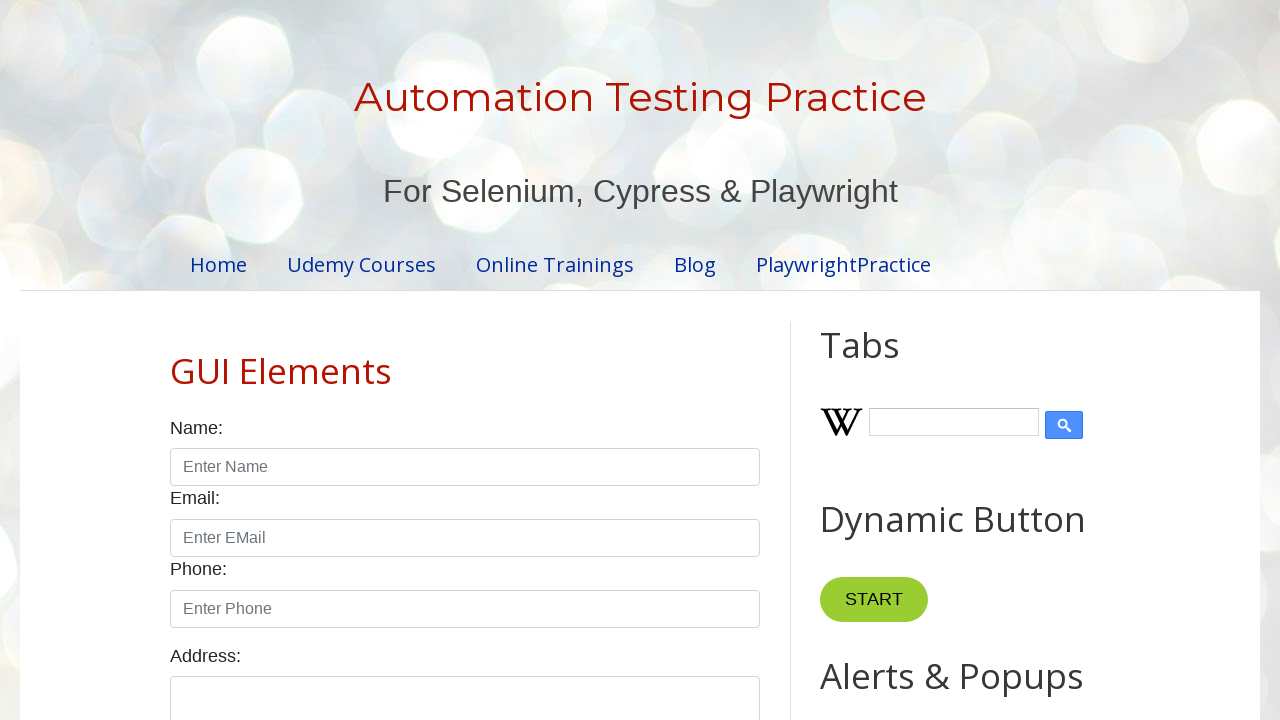

Verified price column contains values: $10.99, $19.99, $5.99, $7.99, $8.99
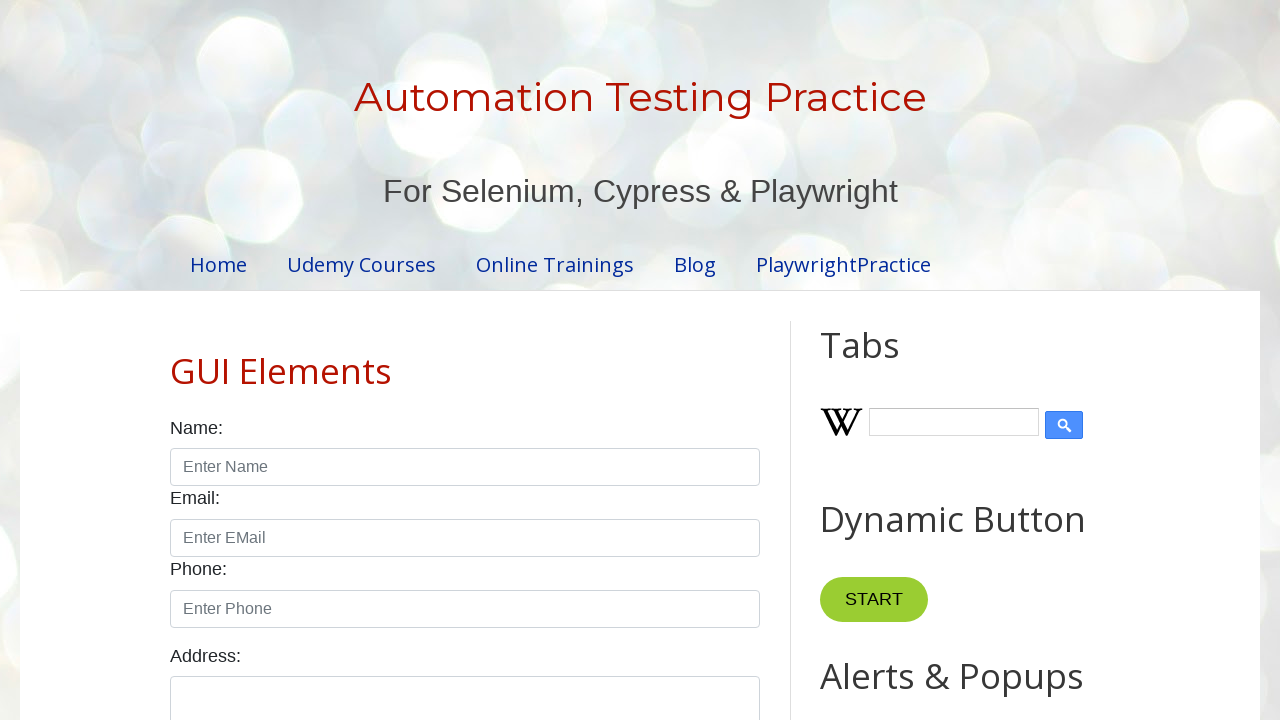

Checked checkbox for 'Tablet' row at (651, 360) on table#productTable >> tbody tr >> internal:has-text="Tablet"i >> input[type="che
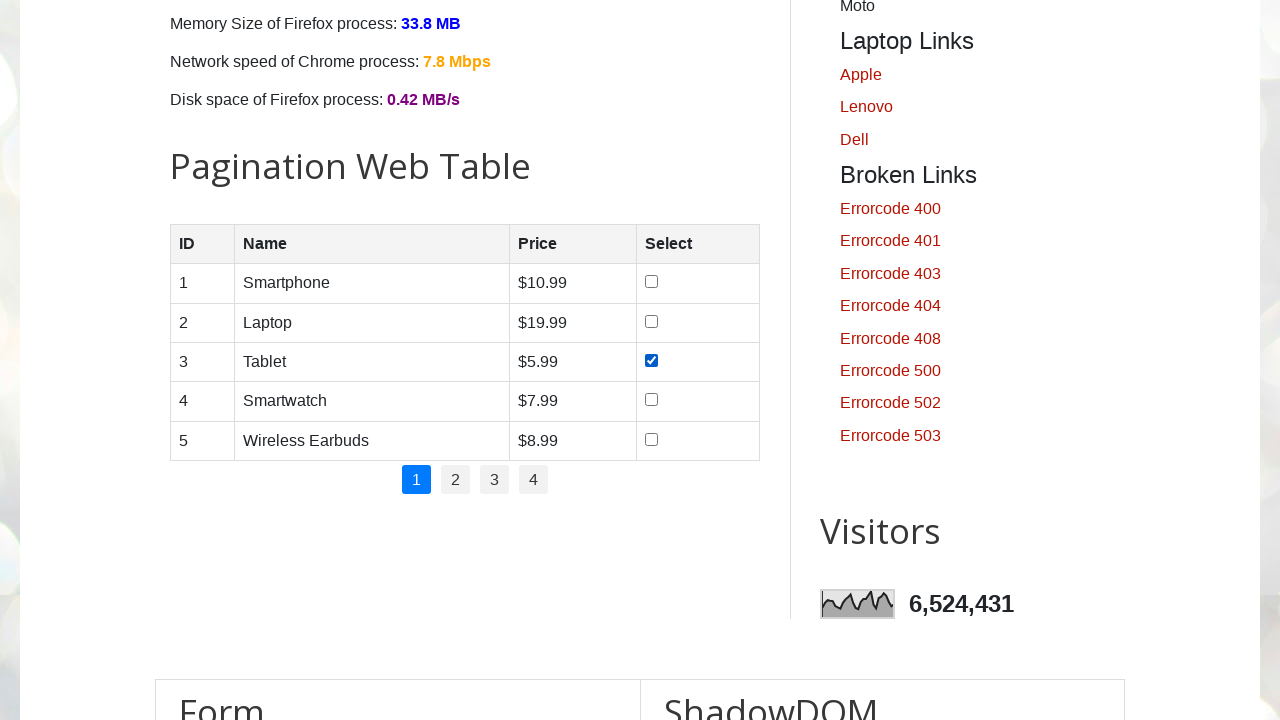

Verified 'Tablet' checkbox is checked
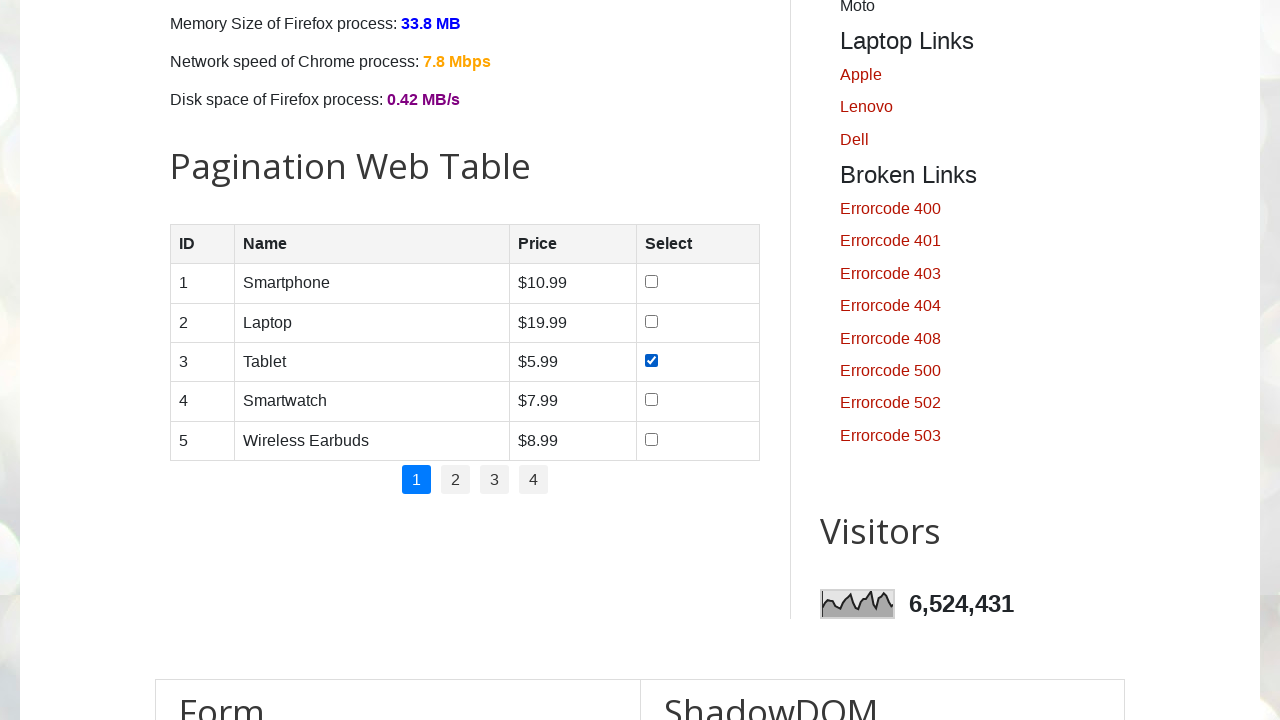

Checked checkbox for 'Smartwatch' row at (651, 400) on table#productTable >> tbody tr >> internal:has-text="Smartwatch"i >> internal:ha
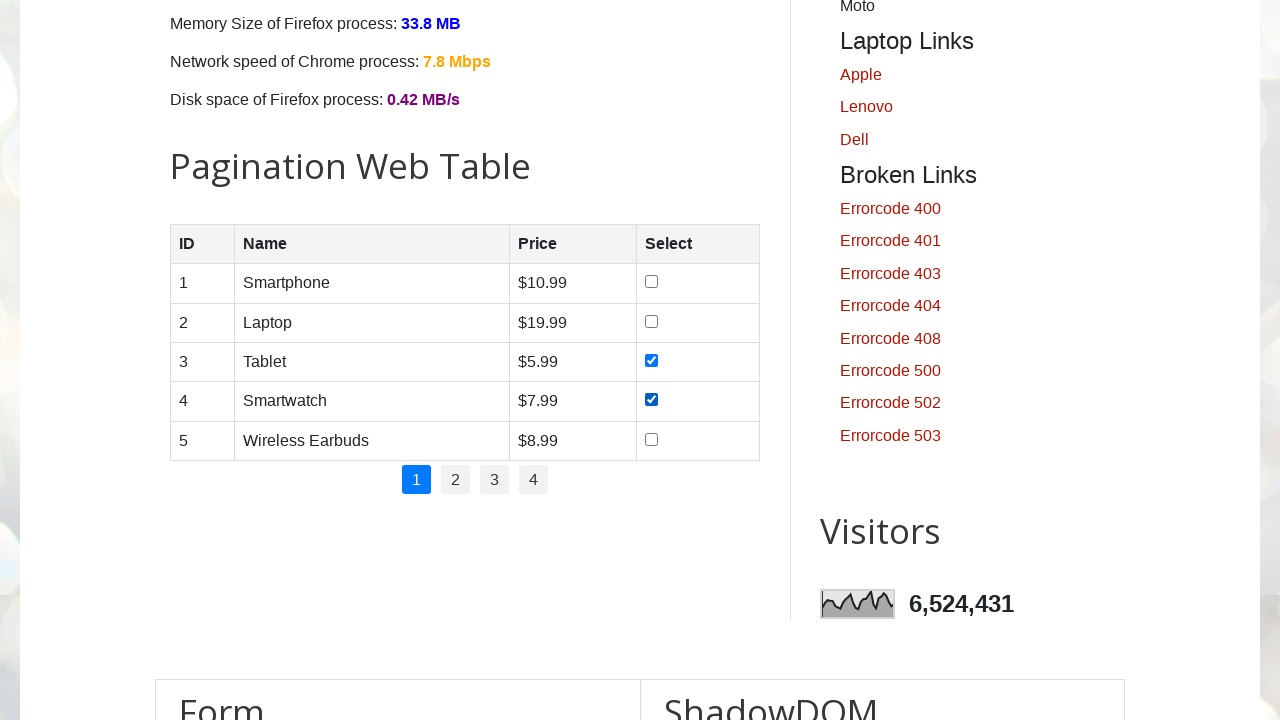

Verified 'Smartwatch' checkbox is checked
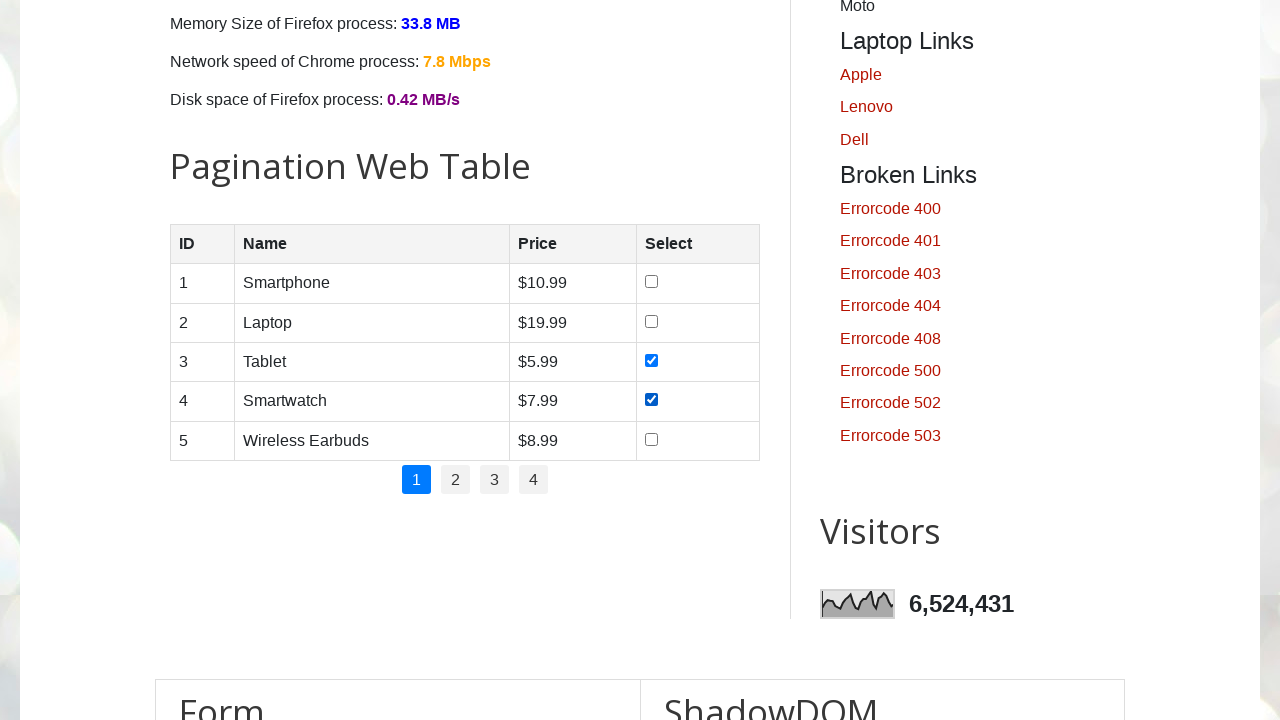

Checked checkbox for 'Laptop' row at (651, 321) on table#productTable >> tbody tr >> internal:has-text="Laptop"i >> internal:has="t
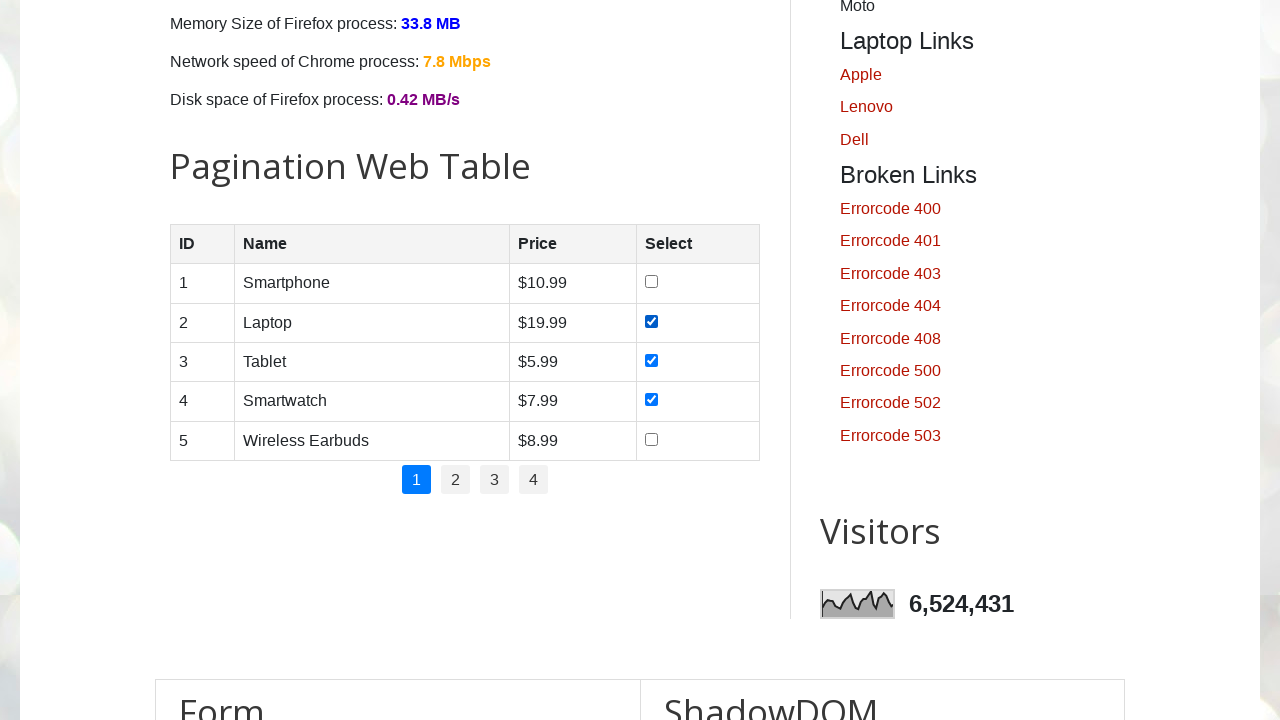

Verified 'Laptop' checkbox is checked
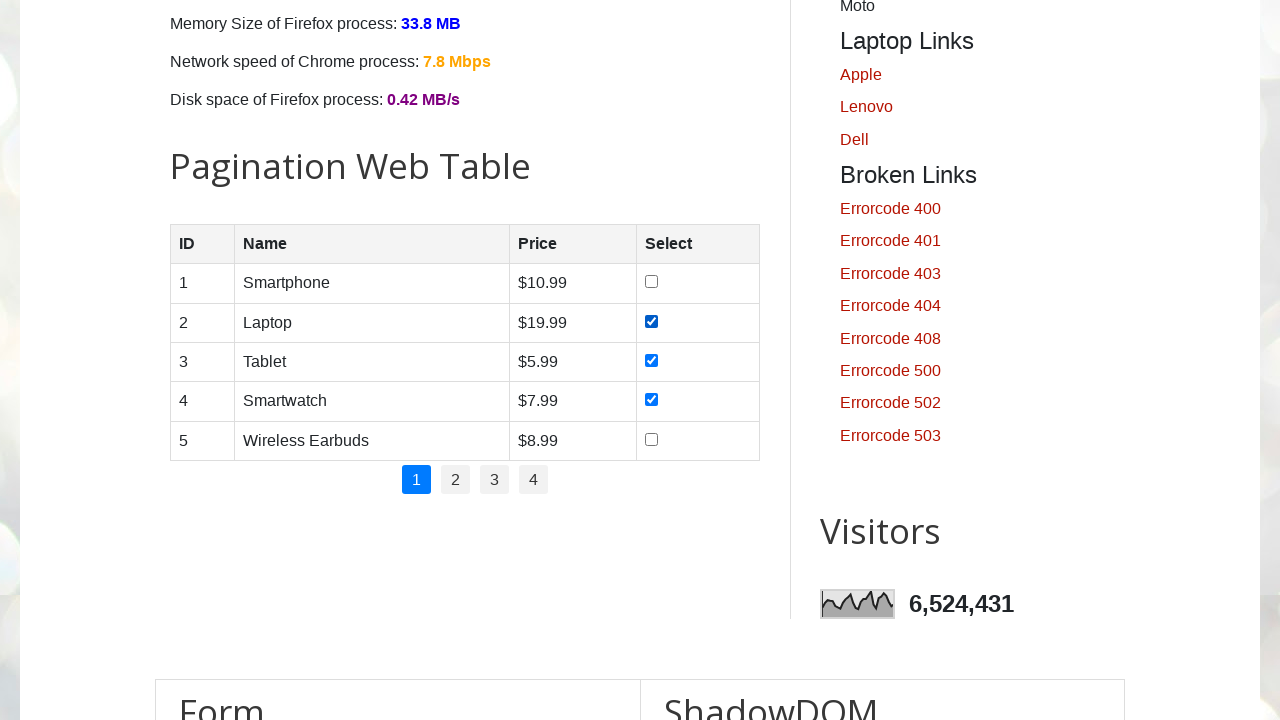

Found pagination with 4 page links
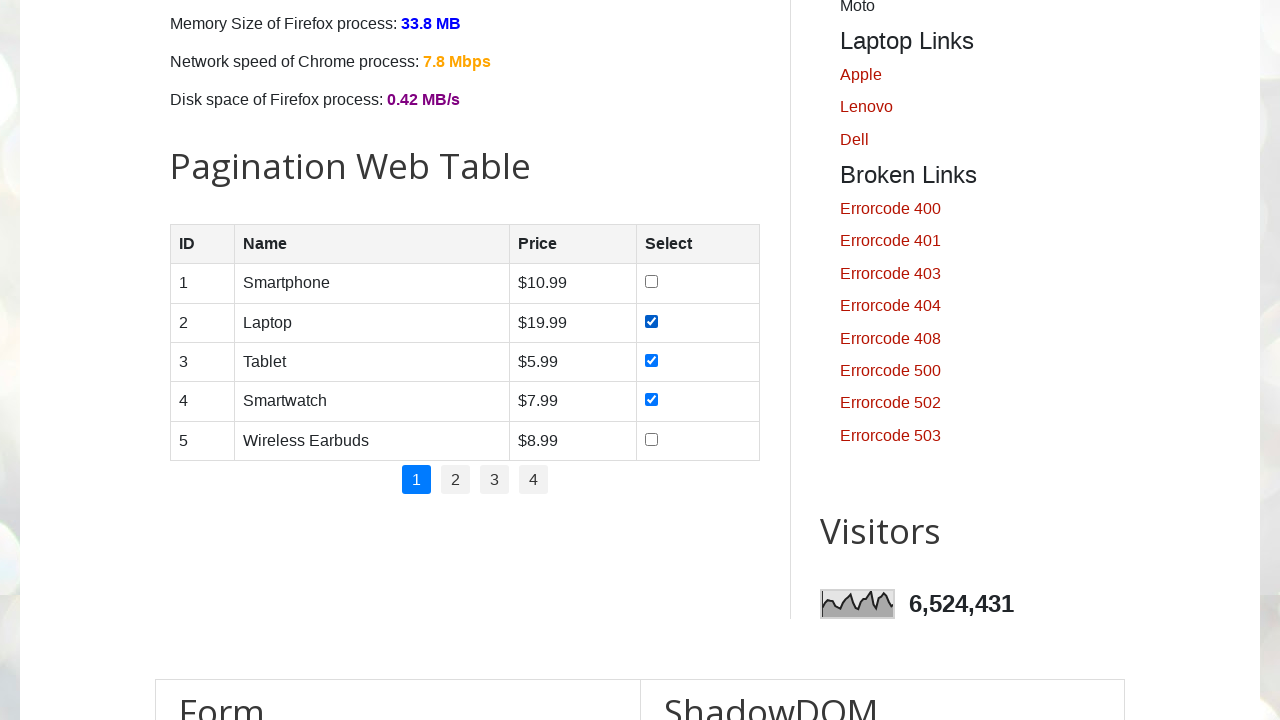

Clicked pagination link 1 at (416, 480) on #pagination >> li a >> nth=0
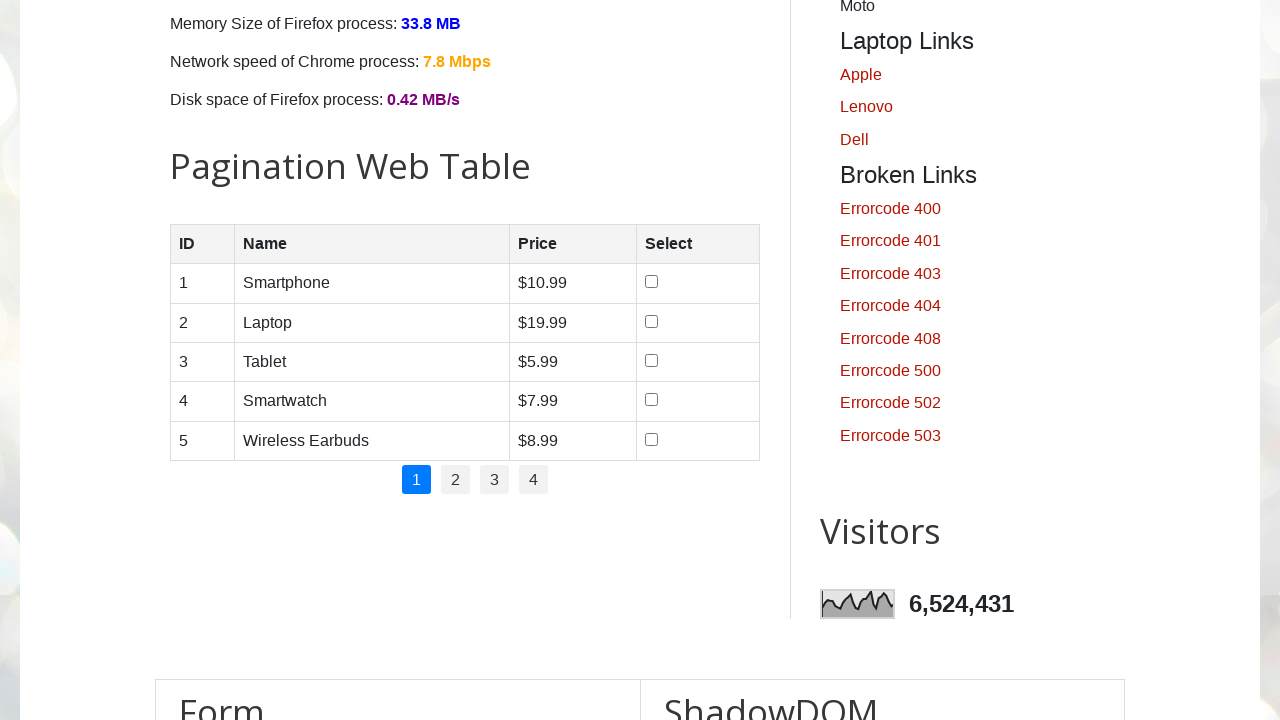

Table updated after navigating to page 1
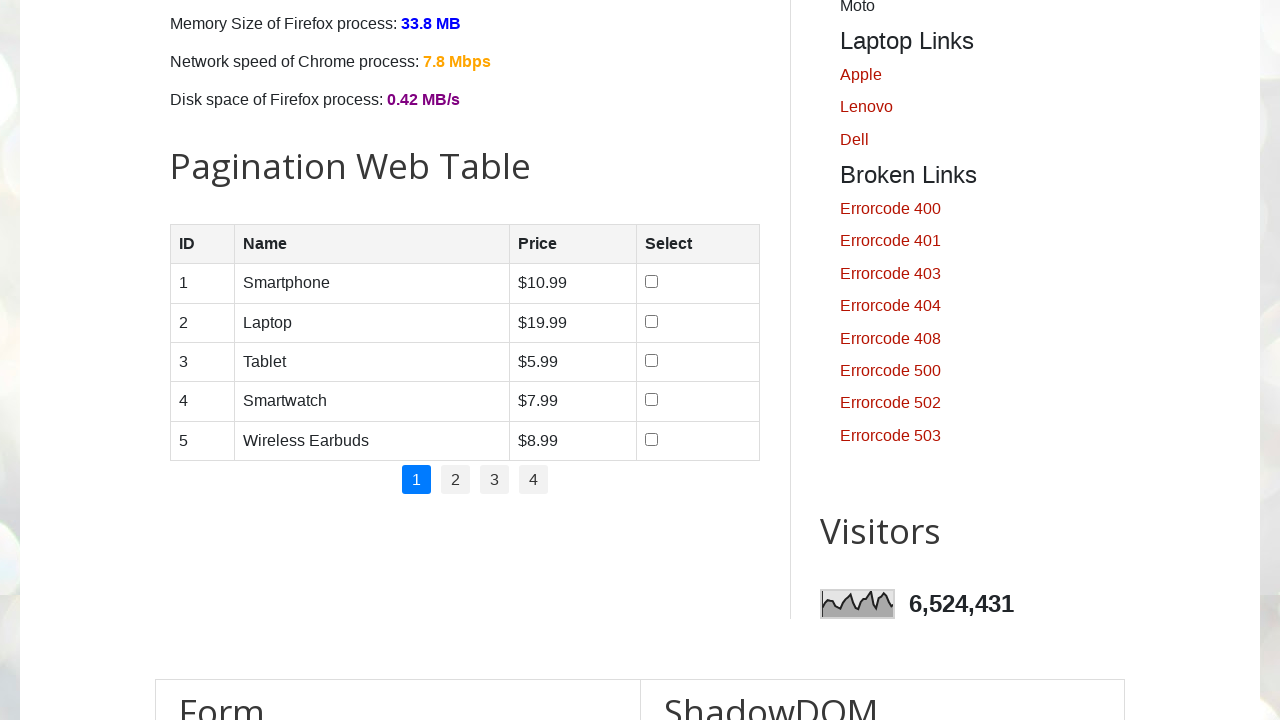

Clicked pagination link 2 at (456, 480) on #pagination >> li a >> nth=1
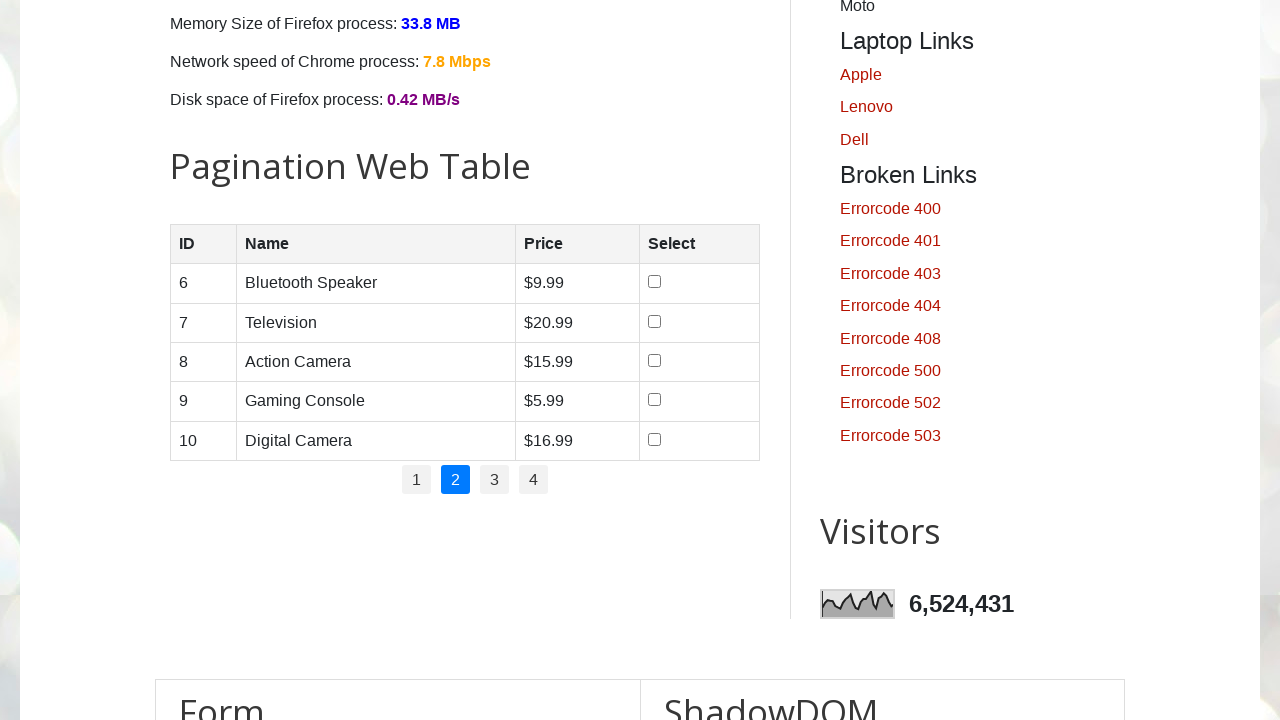

Table updated after navigating to page 2
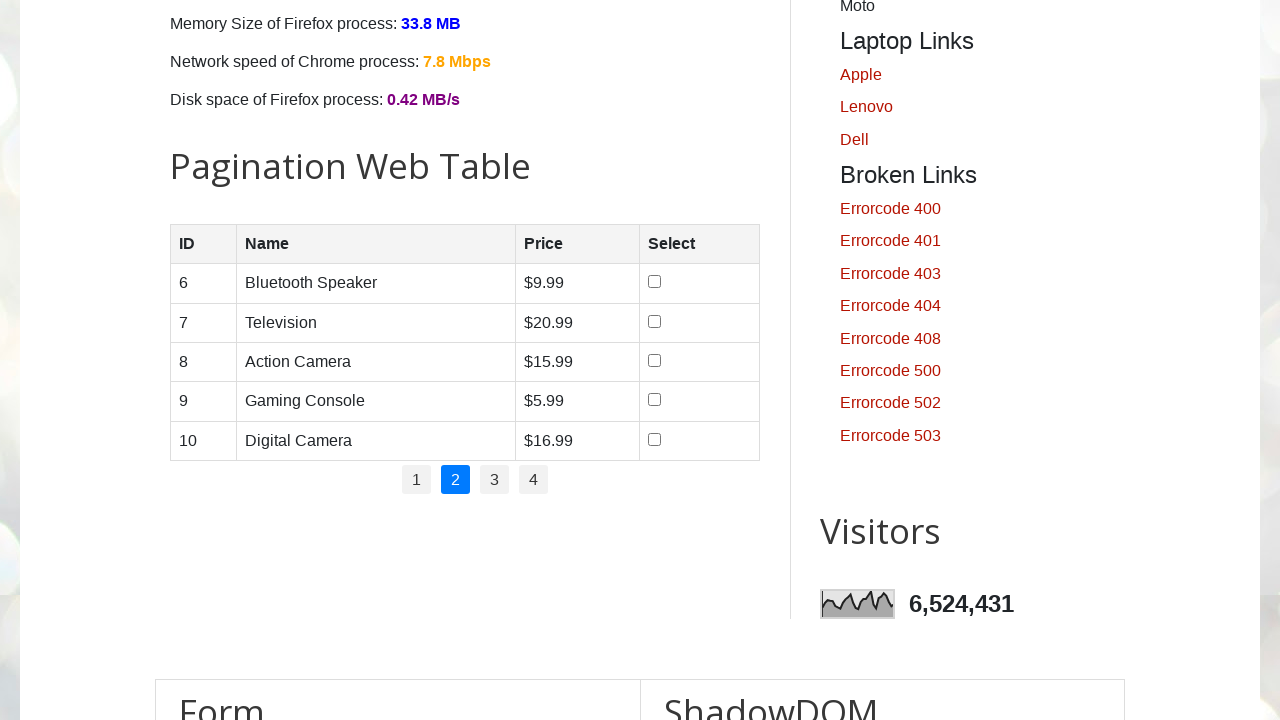

Clicked pagination link 3 at (494, 480) on #pagination >> li a >> nth=2
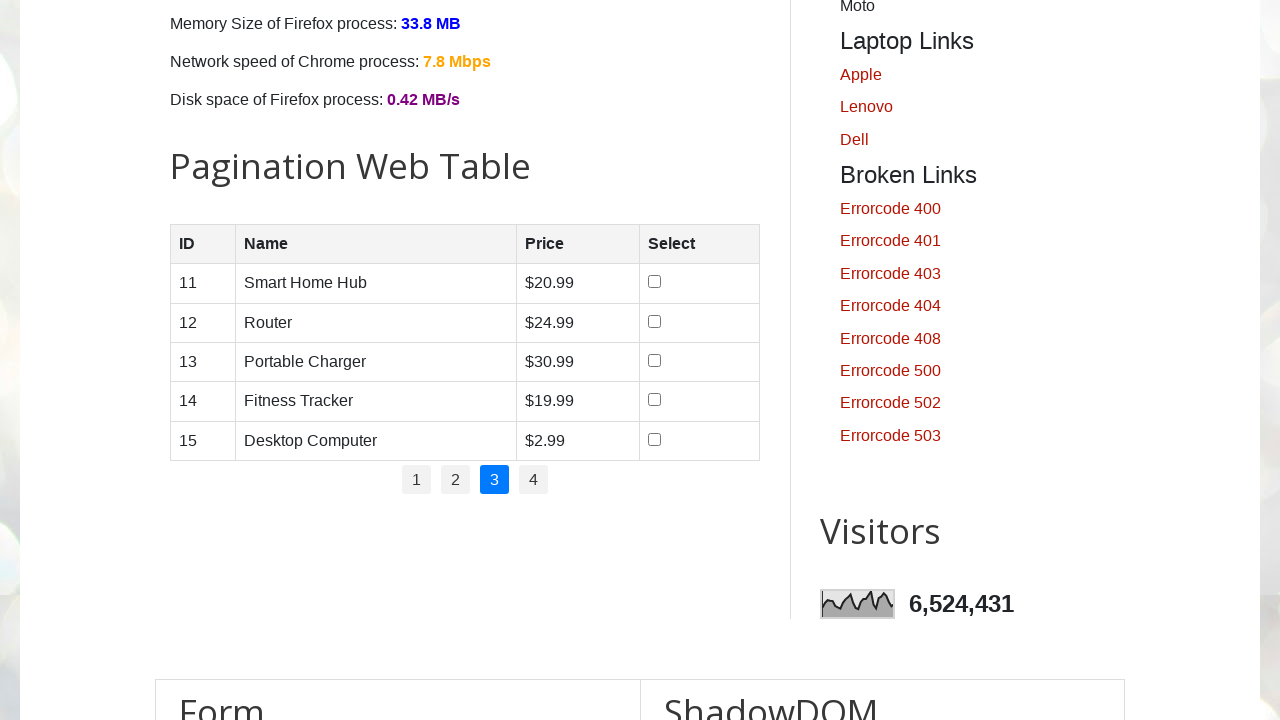

Table updated after navigating to page 3
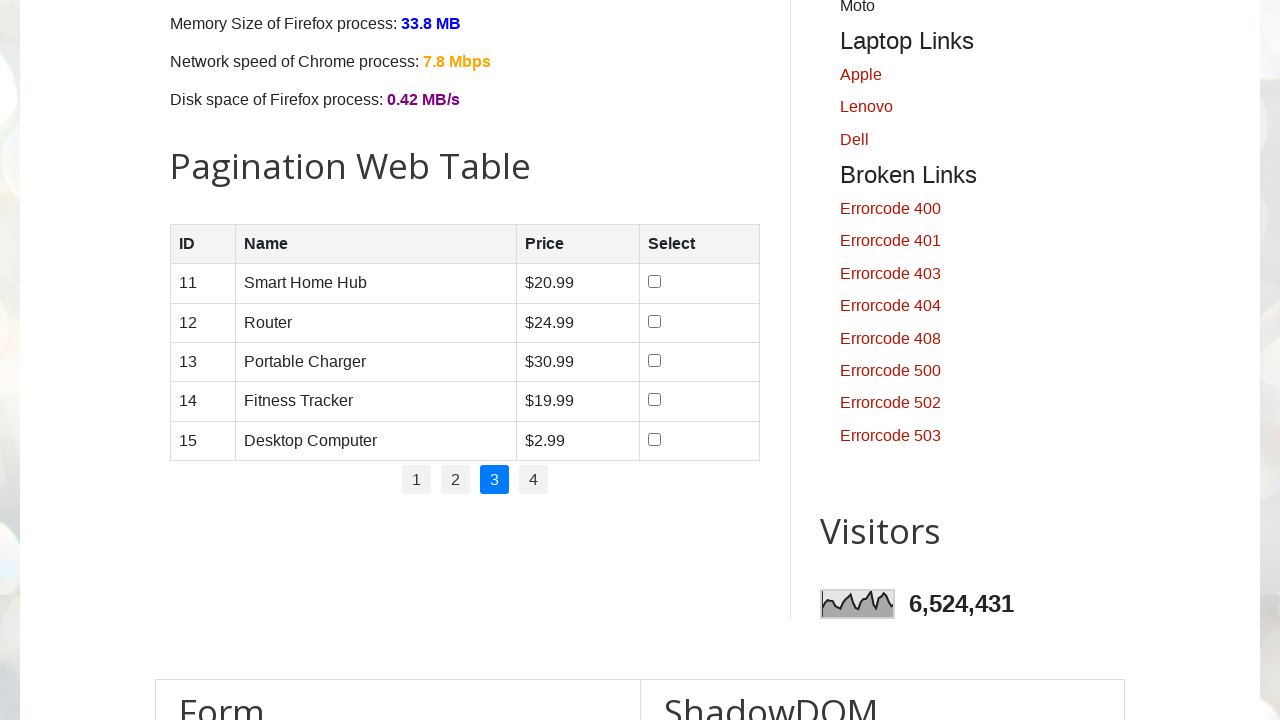

Clicked pagination link 4 at (534, 480) on #pagination >> li a >> nth=3
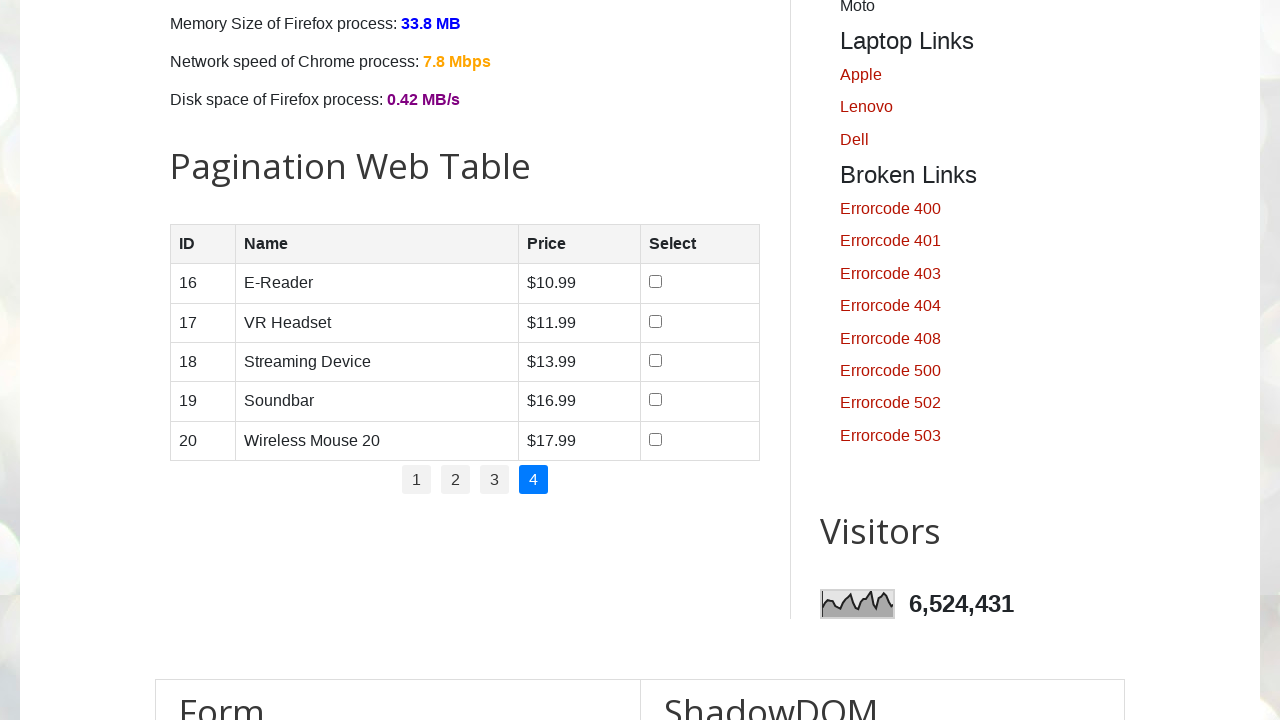

Table updated after navigating to page 4
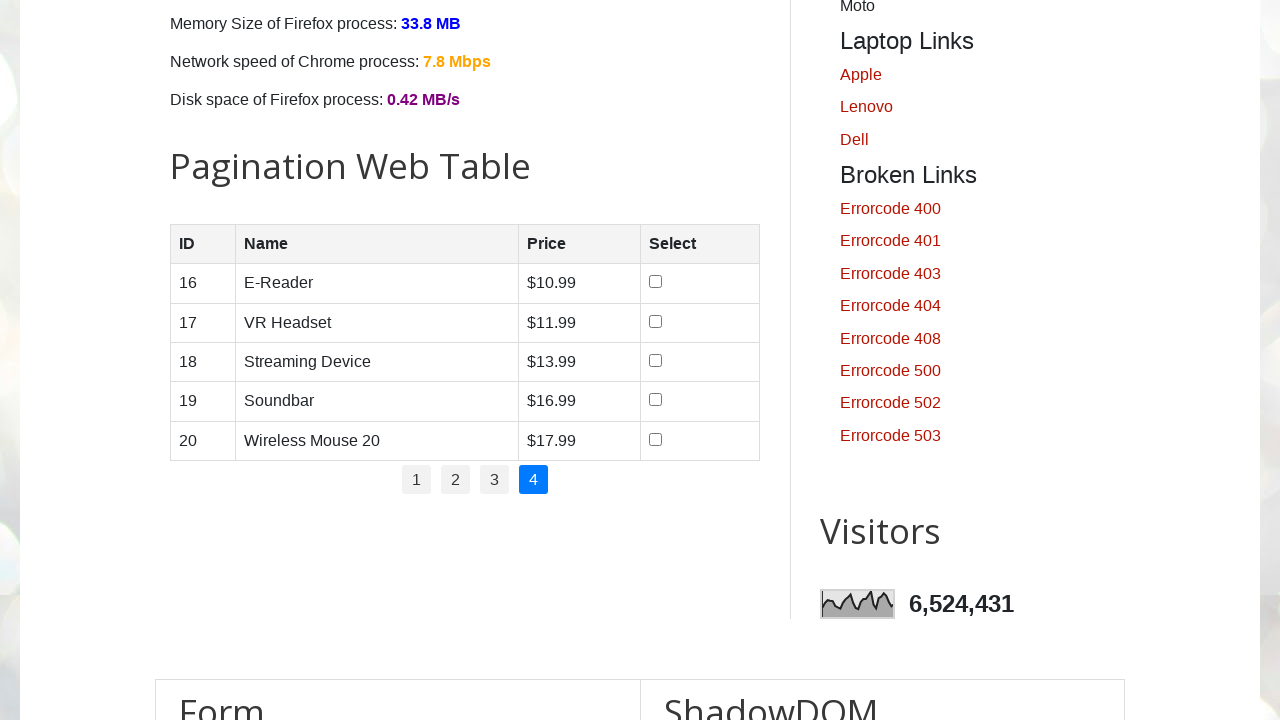

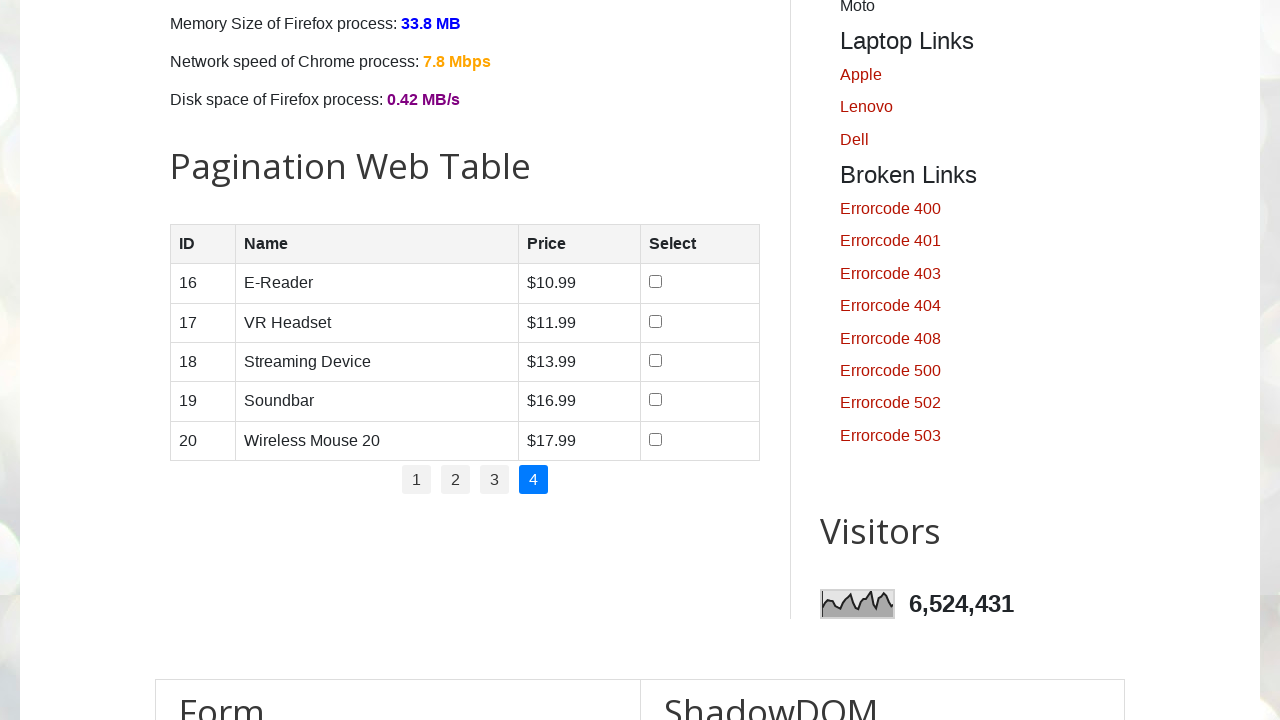